Tests jQuery UI sortable functionality by dragging and dropping list items to reorder them within an iframe

Starting URL: https://jqueryui.com/sortable/

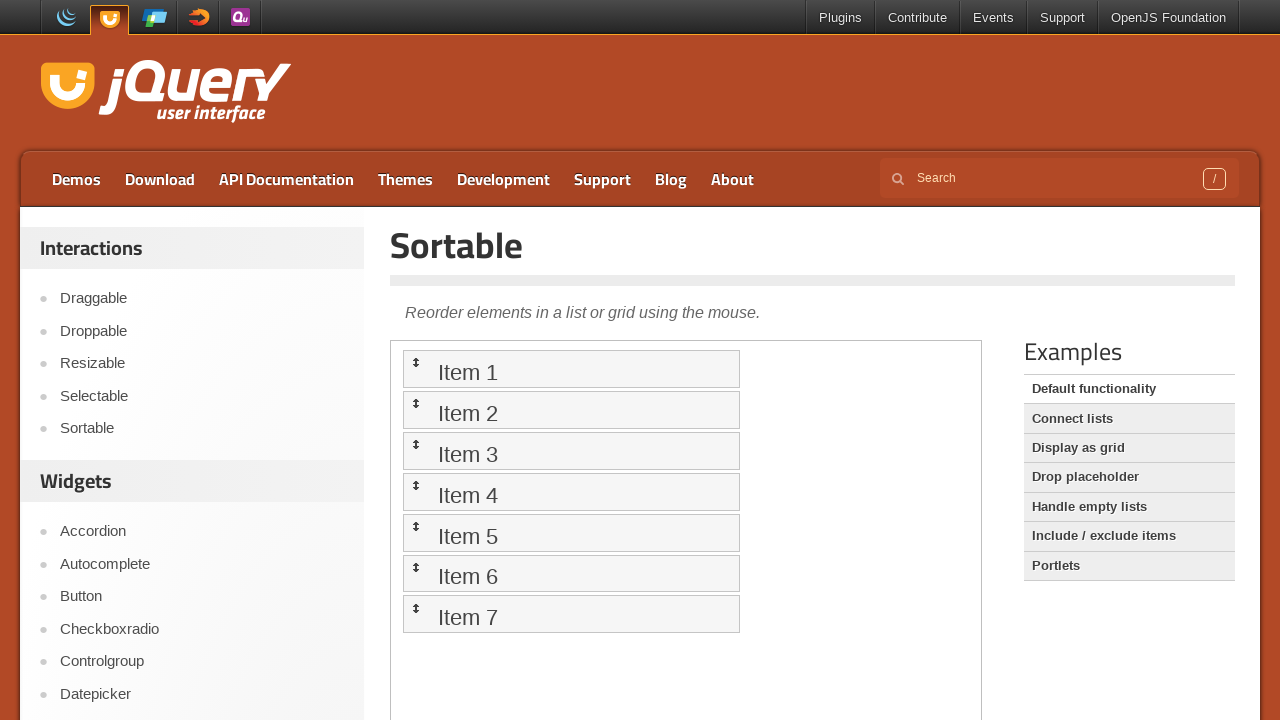

Located the iframe containing the jQuery UI sortable demo
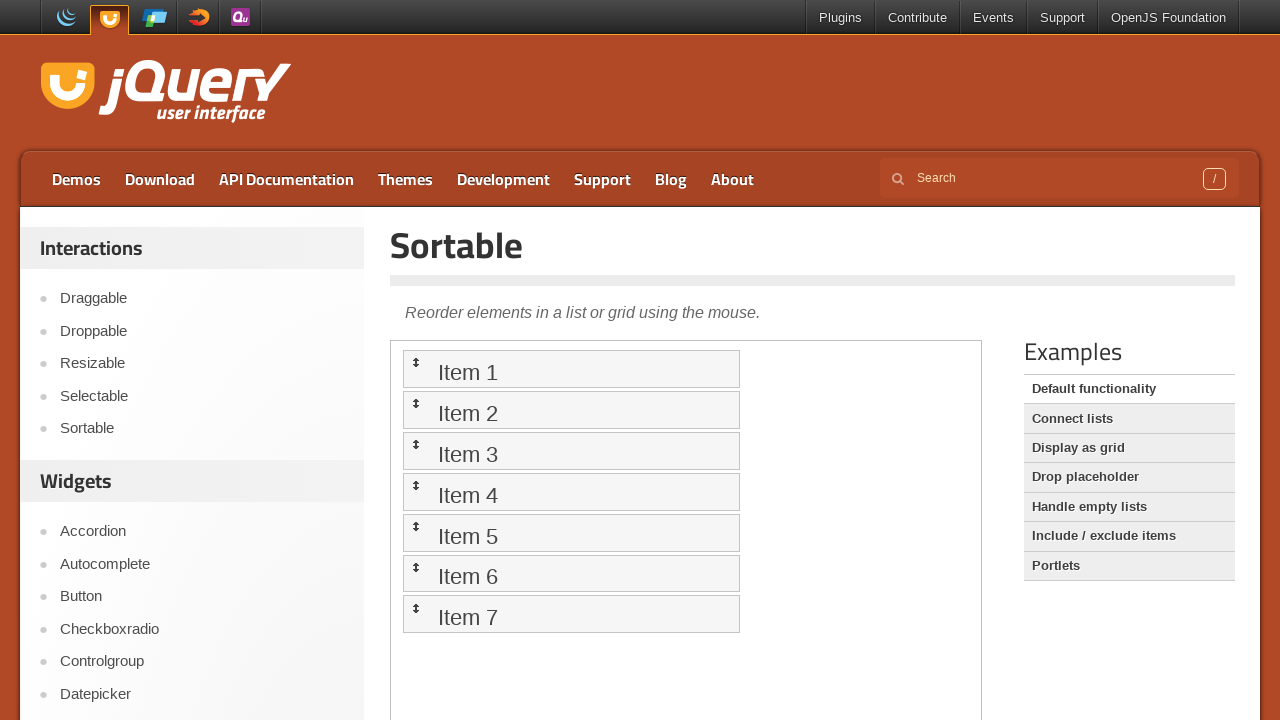

Located 'Item 4' in the sortable list
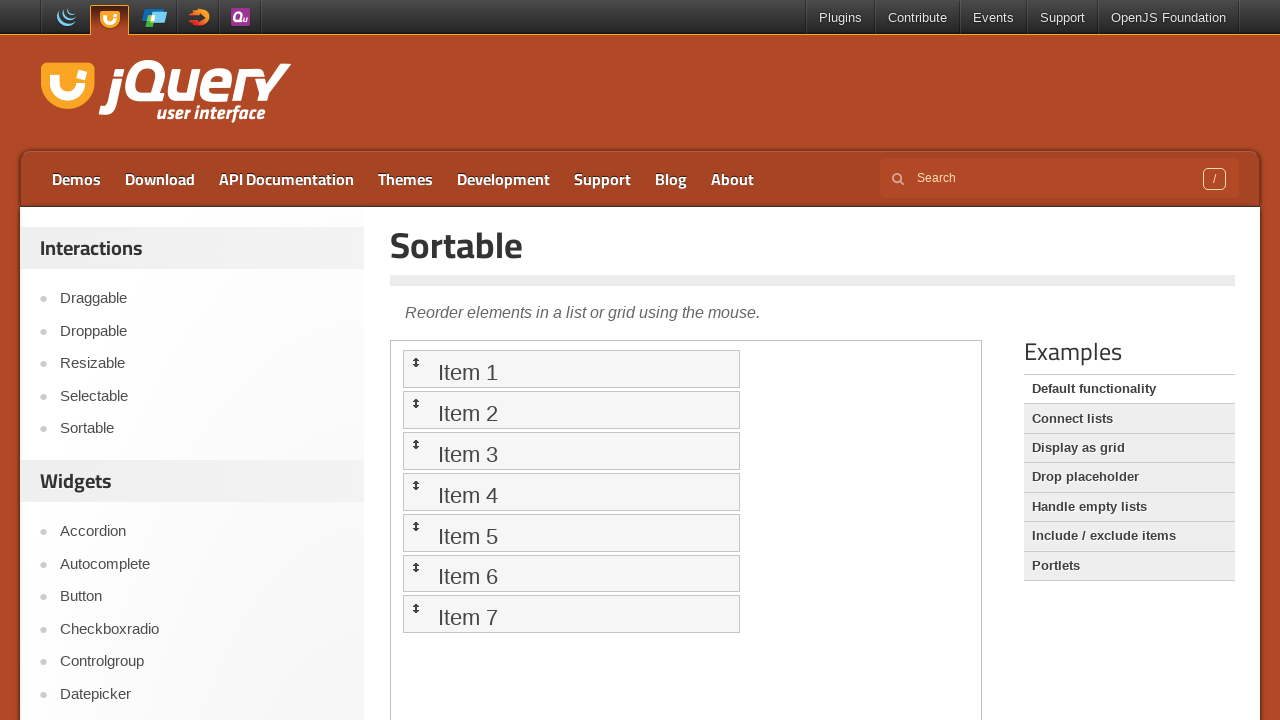

Located 'Item 6' in the sortable list
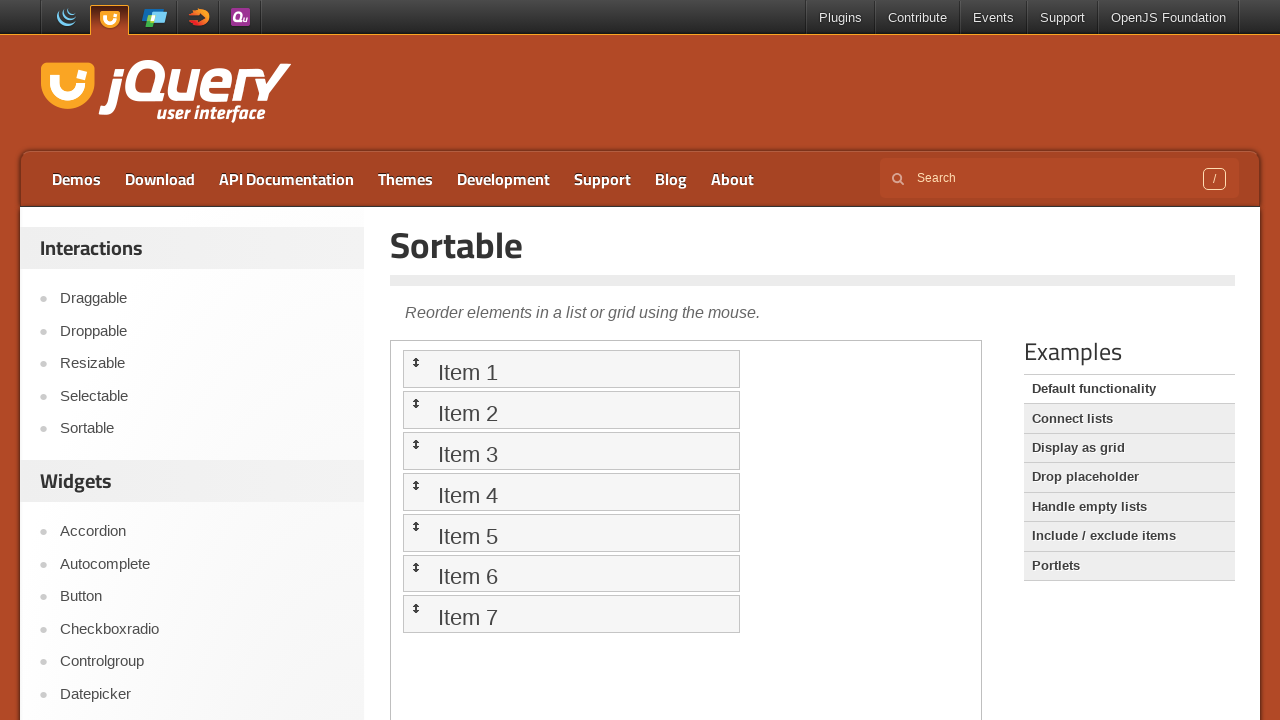

Dragged 'Item 6' and dropped it onto 'Item 4' to reorder the list at (571, 492)
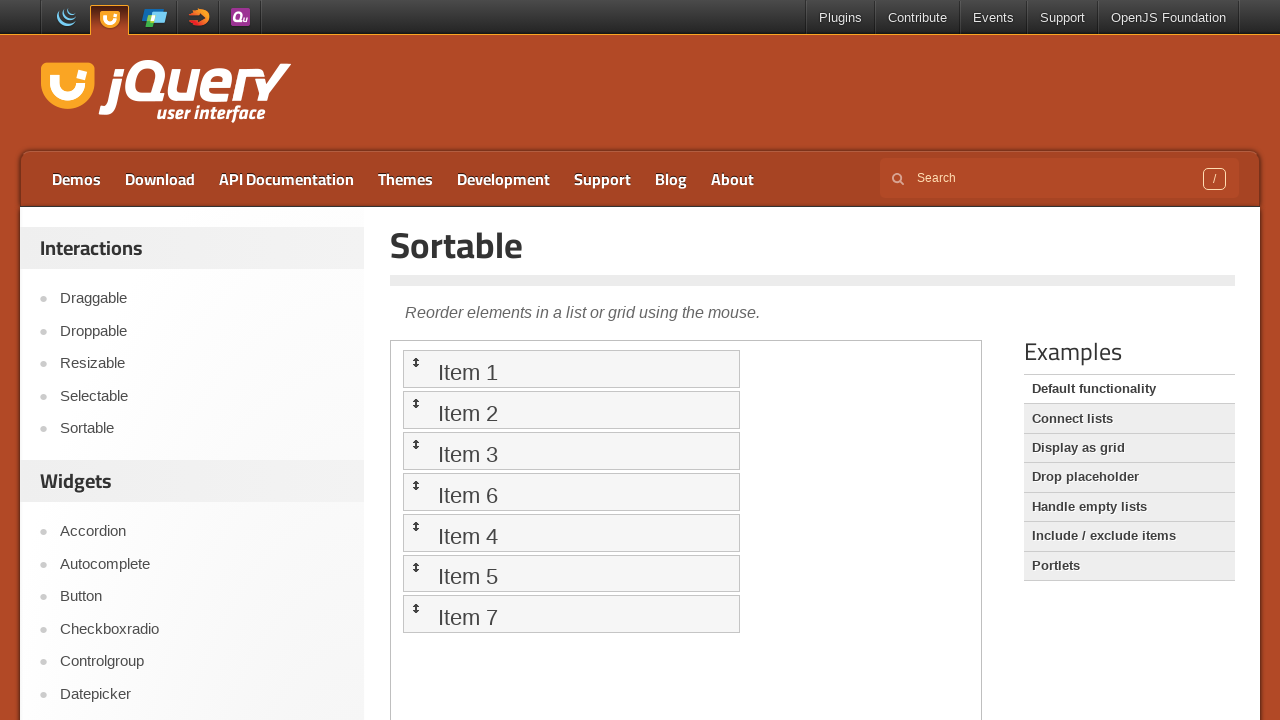

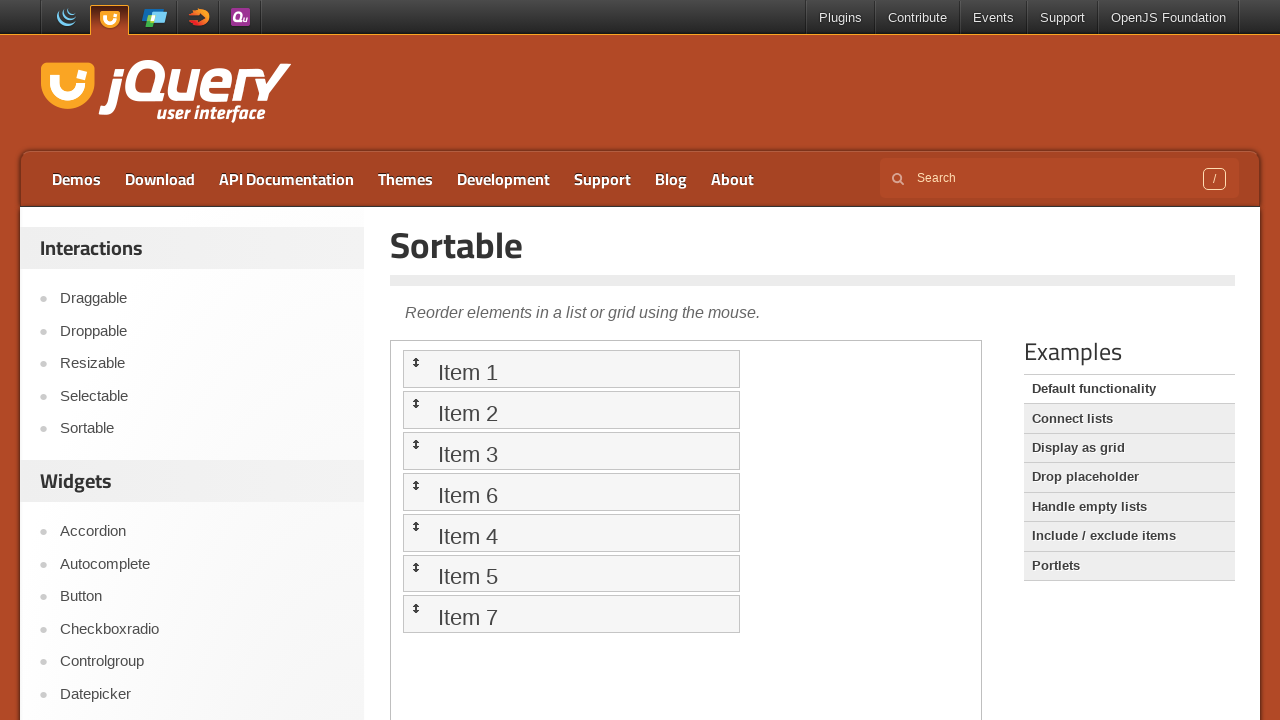